Tests Vue.js custom dropdown by selecting multiple options in sequence and verifying each selection

Starting URL: https://mikerodham.github.io/vue-dropdowns/

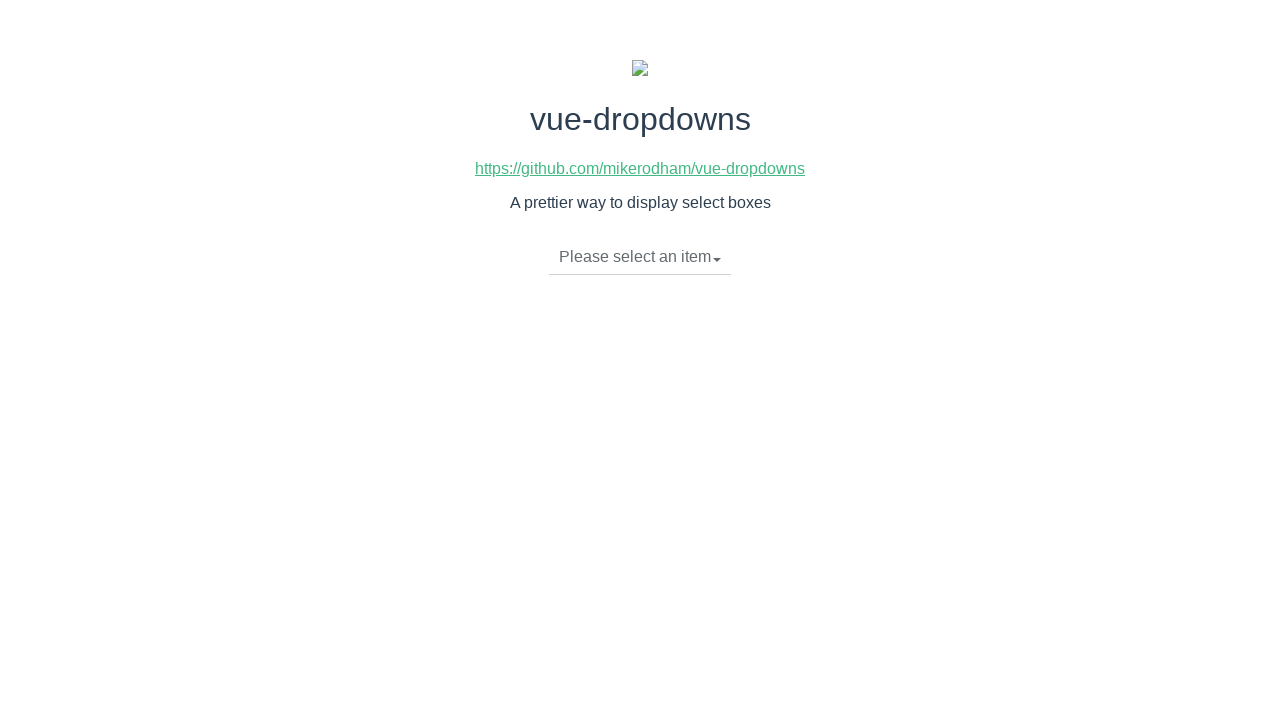

Clicked dropdown toggle to open menu at (640, 257) on li.dropdown-toggle
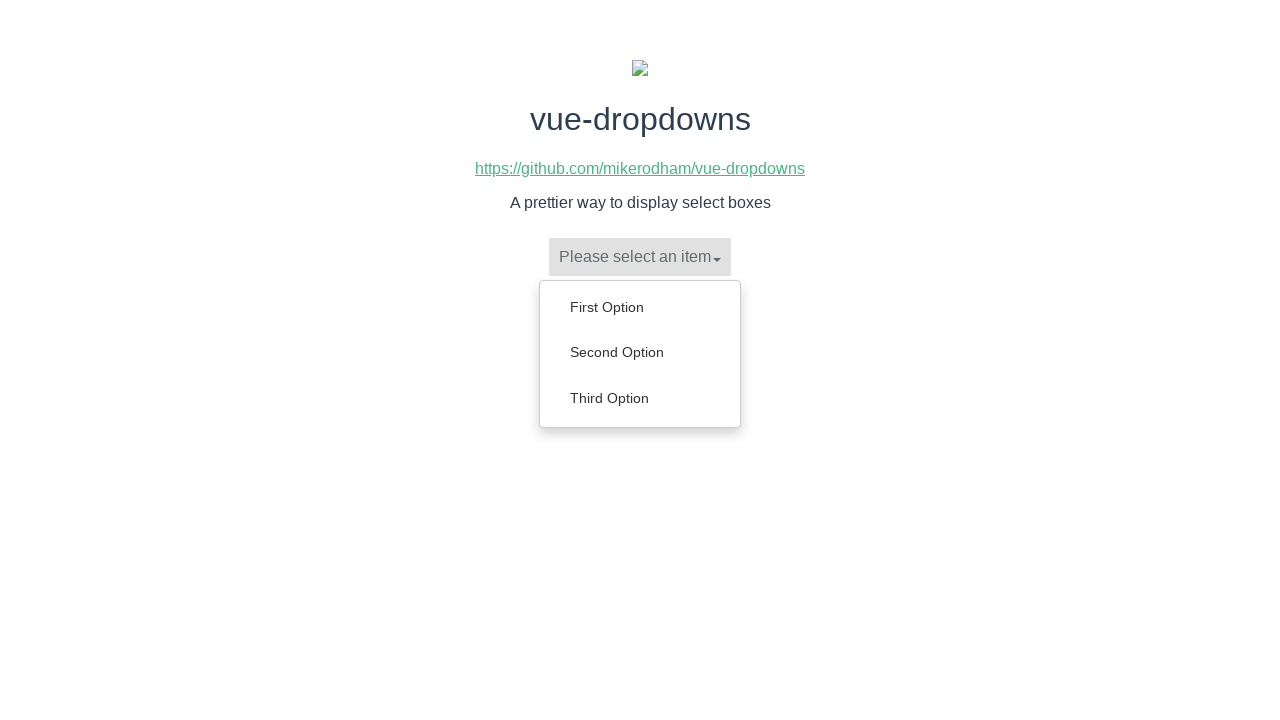

Dropdown menu appeared with options
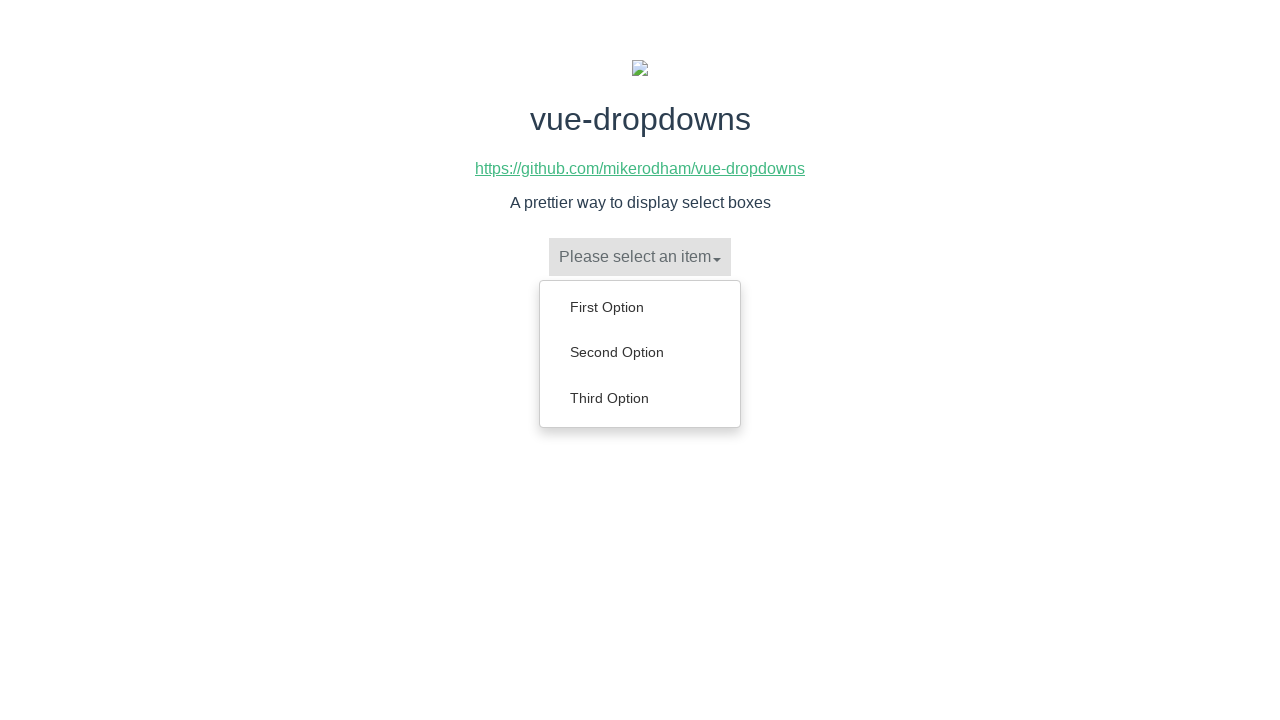

Selected 'Second Option' from dropdown at (640, 352) on ul.dropdown-menu li a:has-text('Second Option')
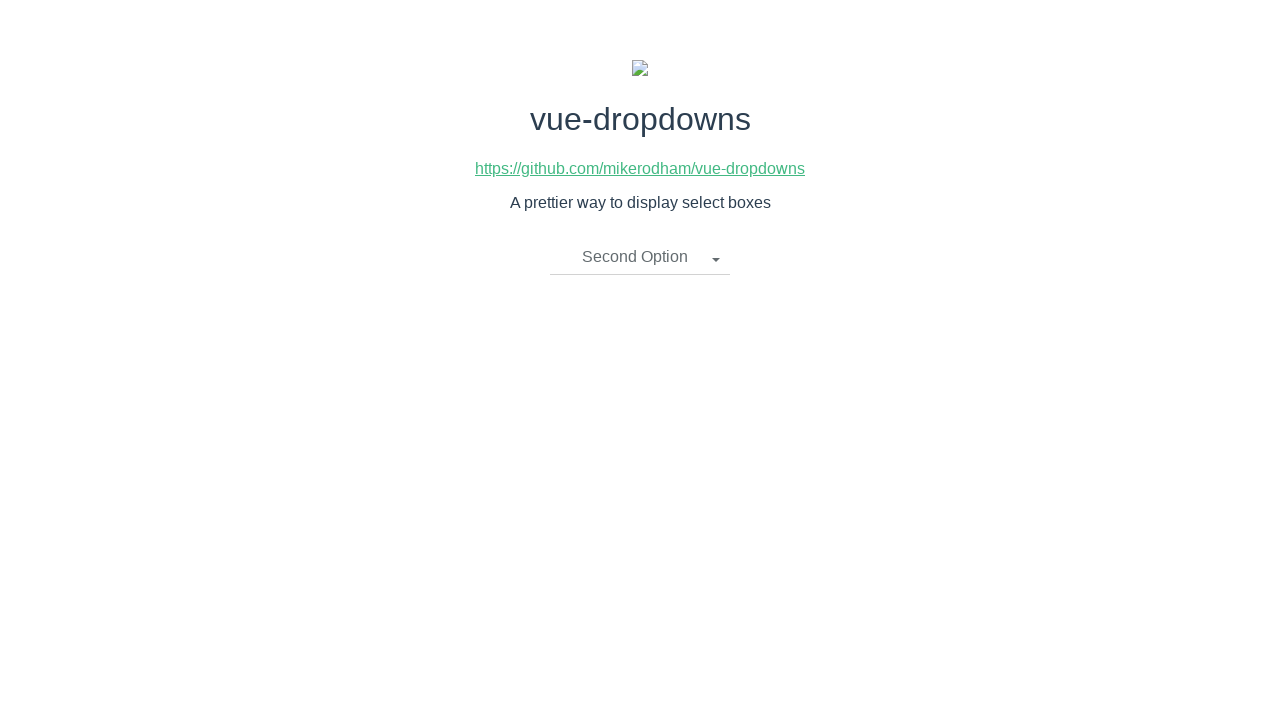

Verified 'Second Option' is now selected
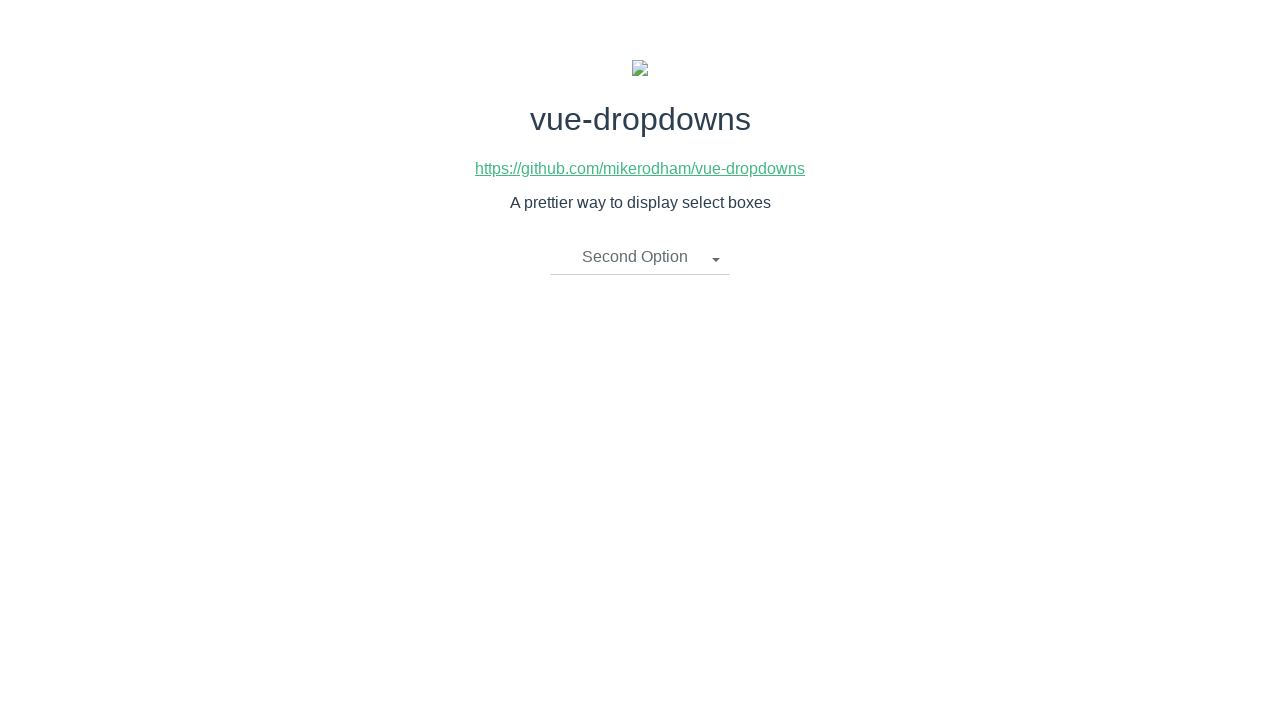

Clicked dropdown toggle to open menu again at (640, 257) on li.dropdown-toggle
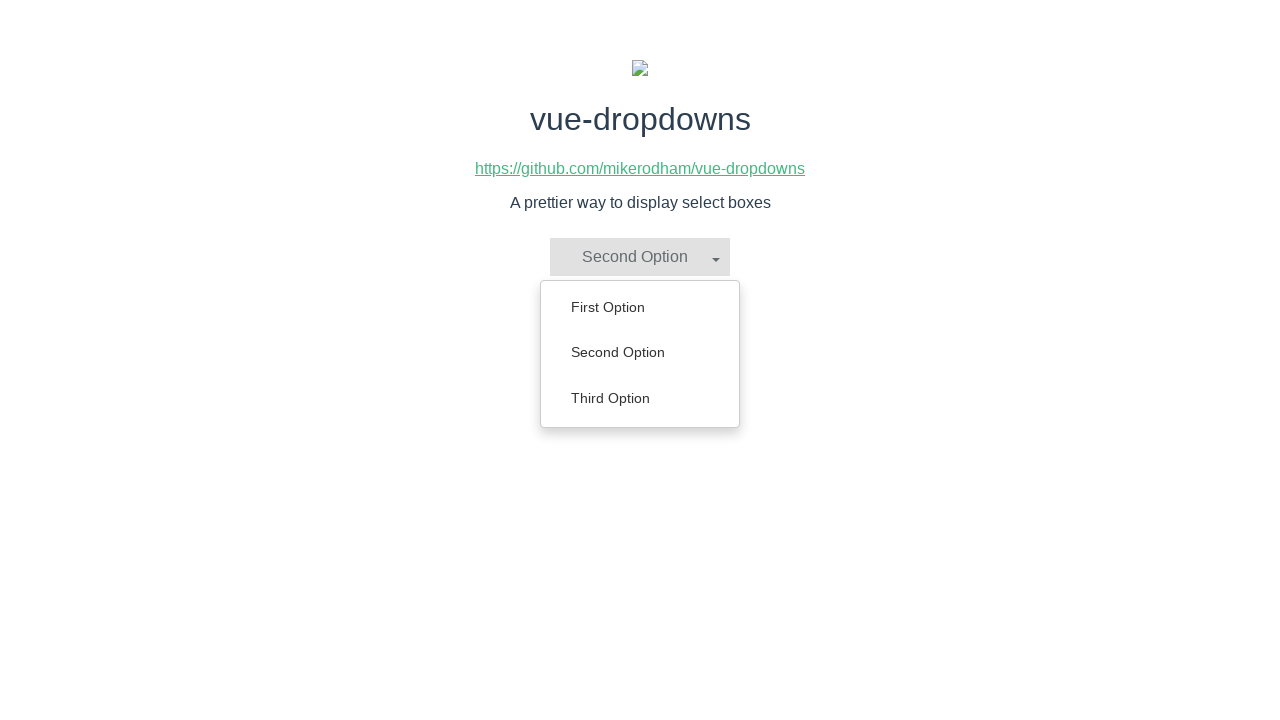

Dropdown menu appeared with options
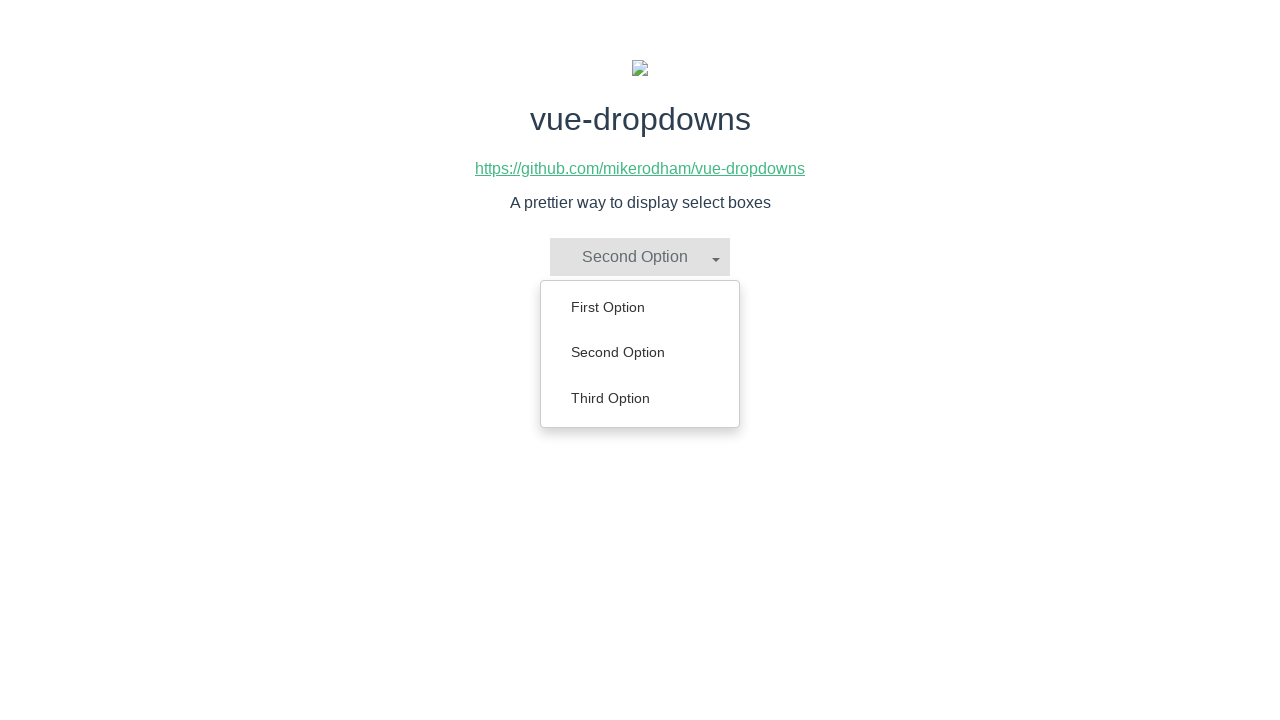

Selected 'First Option' from dropdown at (640, 307) on ul.dropdown-menu li a:has-text('First Option')
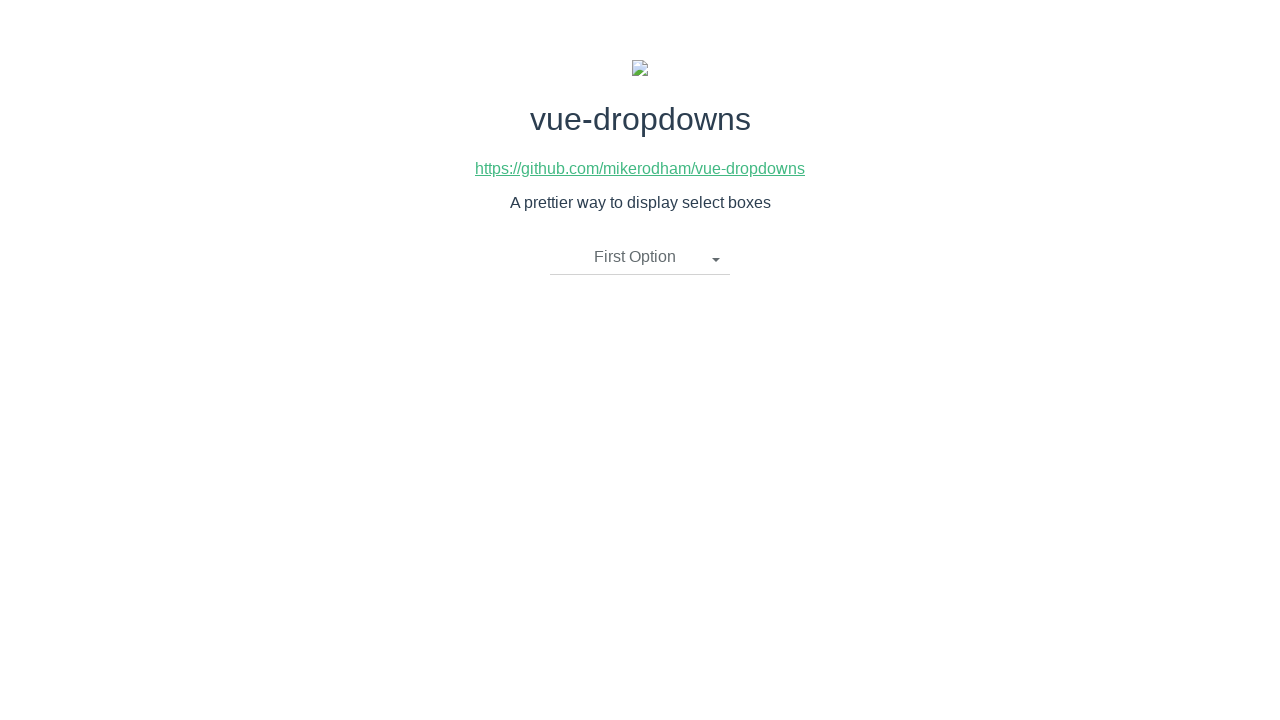

Verified 'First Option' is now selected
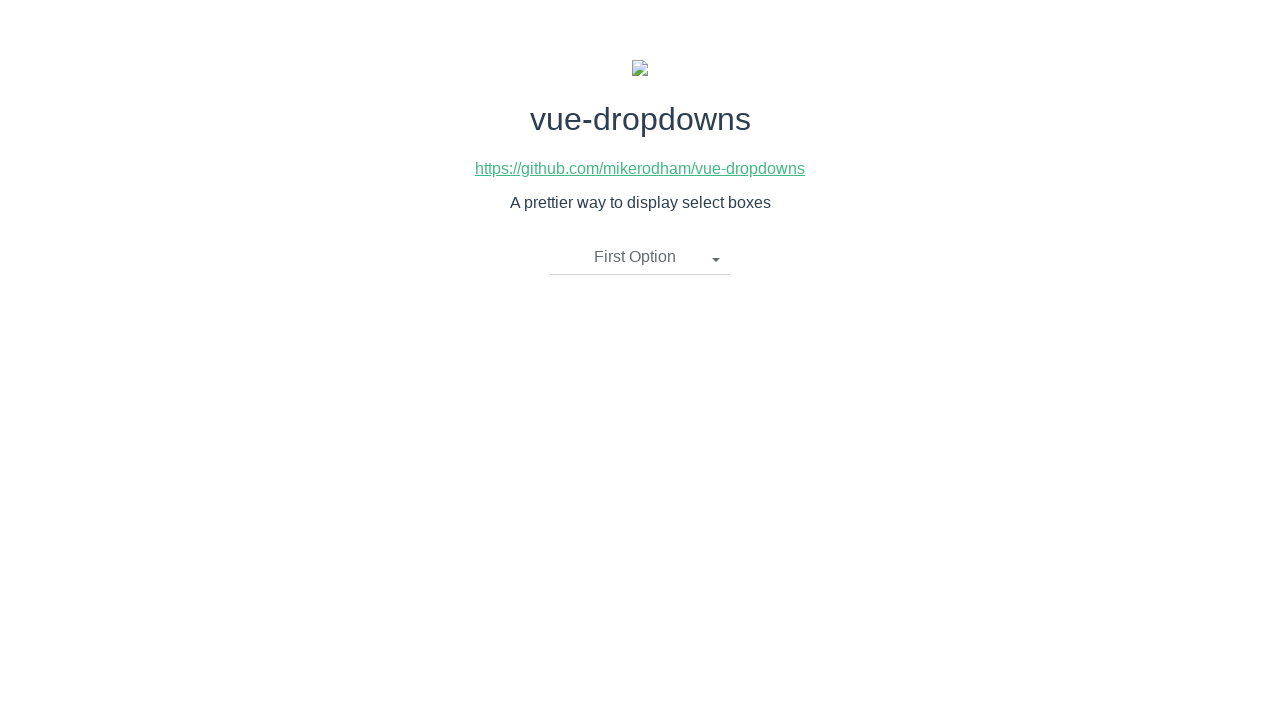

Clicked dropdown toggle to open menu again at (640, 257) on li.dropdown-toggle
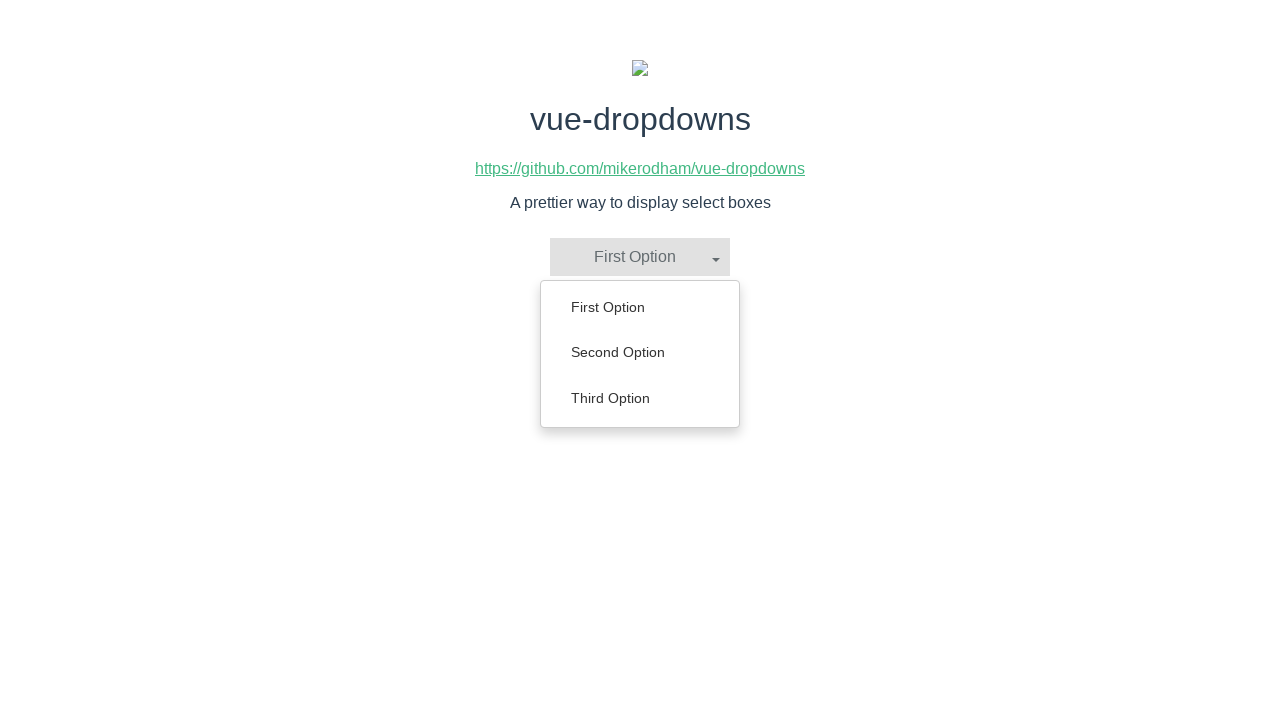

Dropdown menu appeared with options
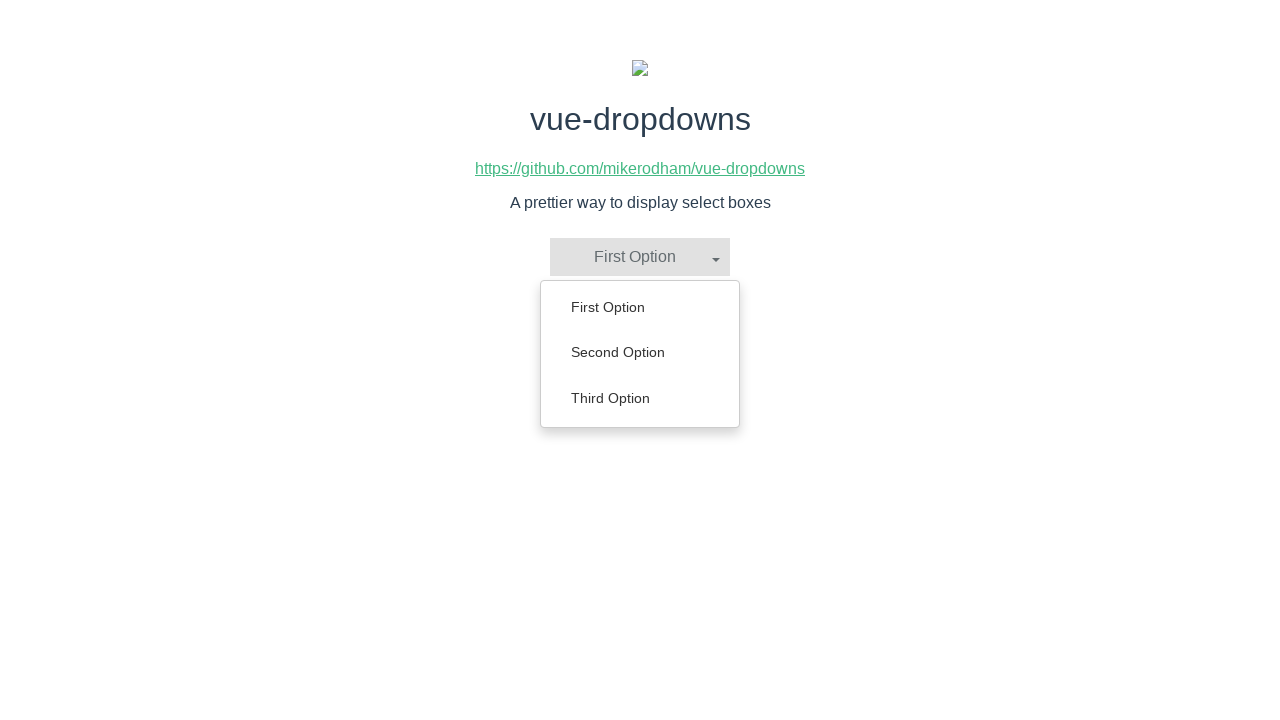

Selected 'Third Option' from dropdown at (640, 398) on ul.dropdown-menu li a:has-text('Third Option')
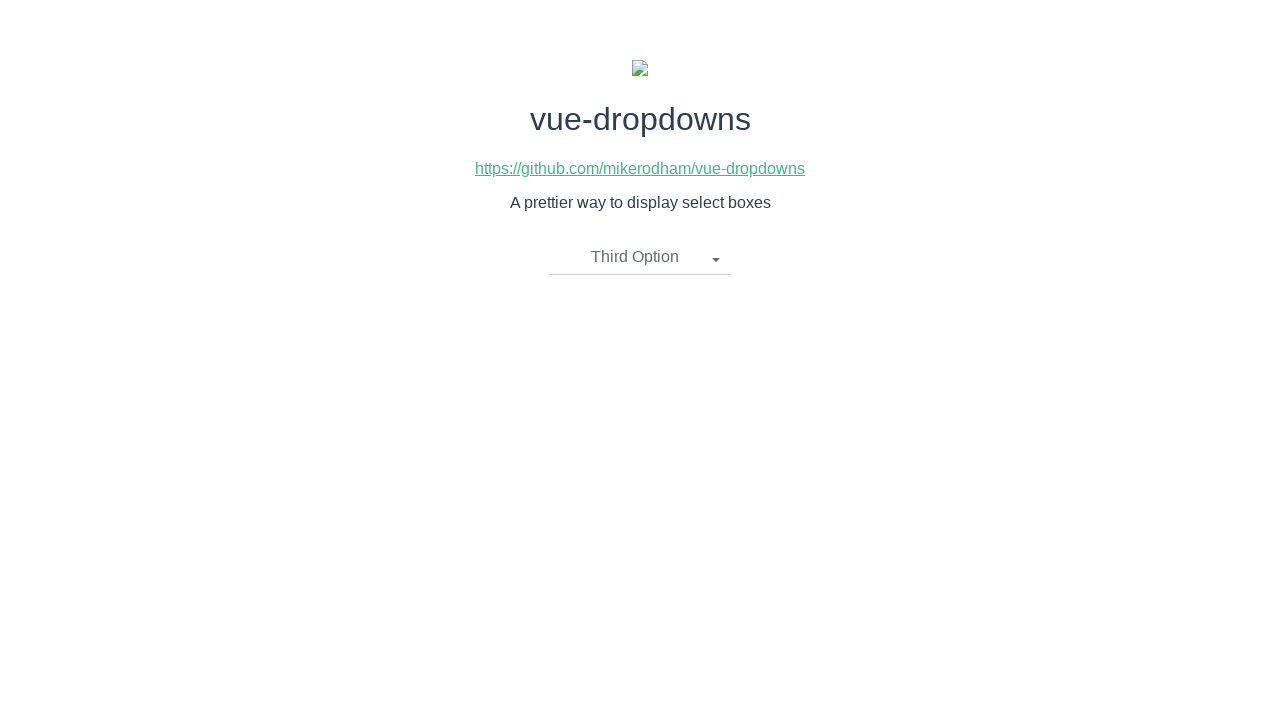

Verified 'Third Option' is now selected
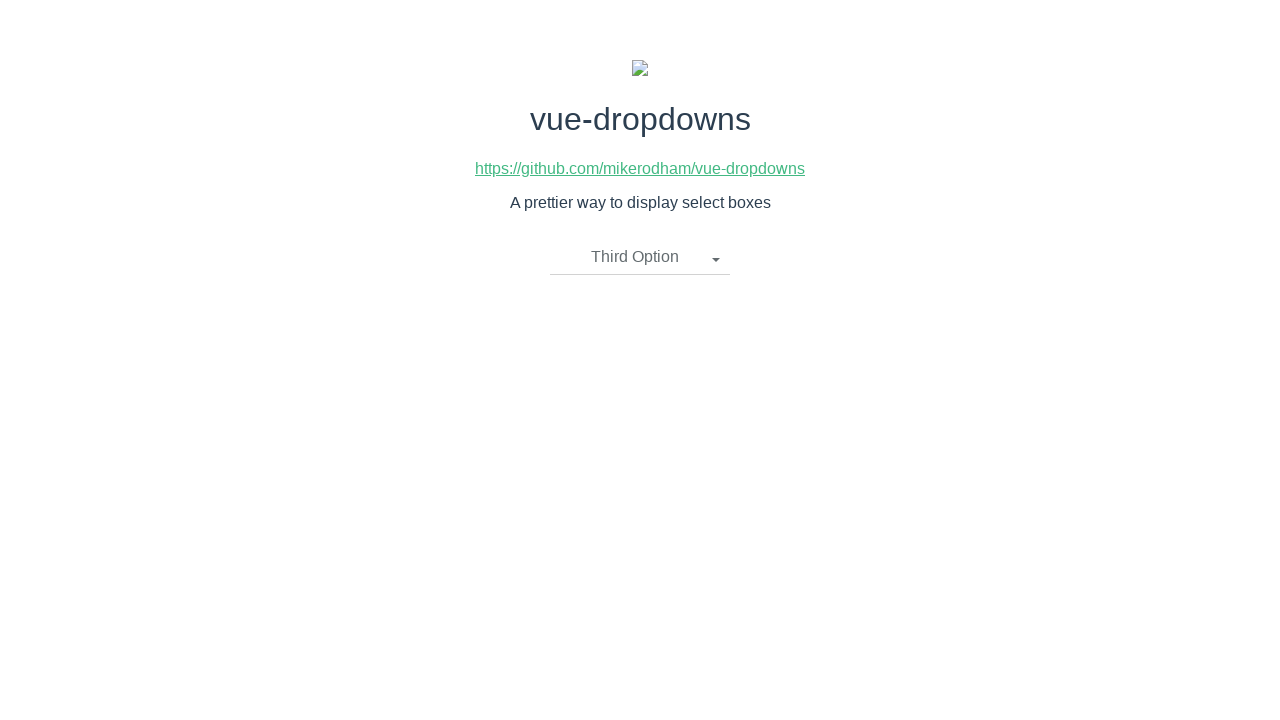

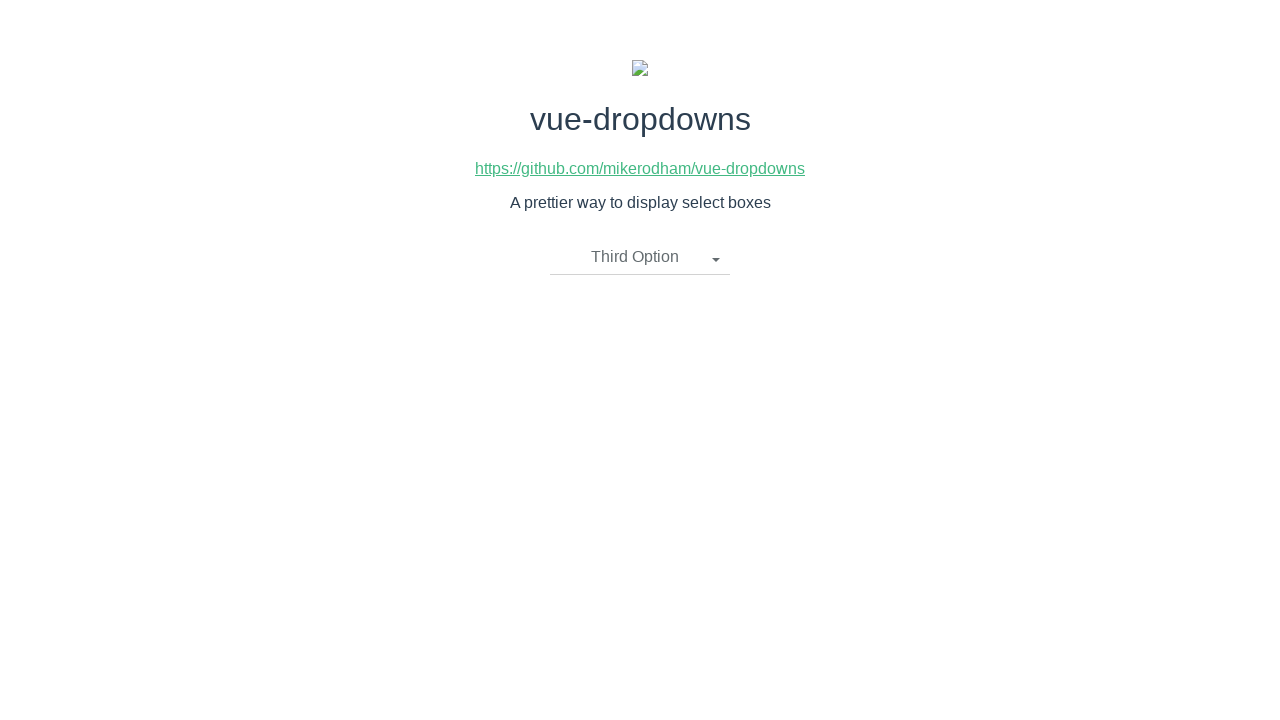